Tests various checkbox interactions including basic checkbox, Ajax checkbox, language selection checkboxes, tri-state checkbox, toggle switch, and multi-select dropdown on a checkbox practice page.

Starting URL: https://leafground.com/checkbox.xhtml

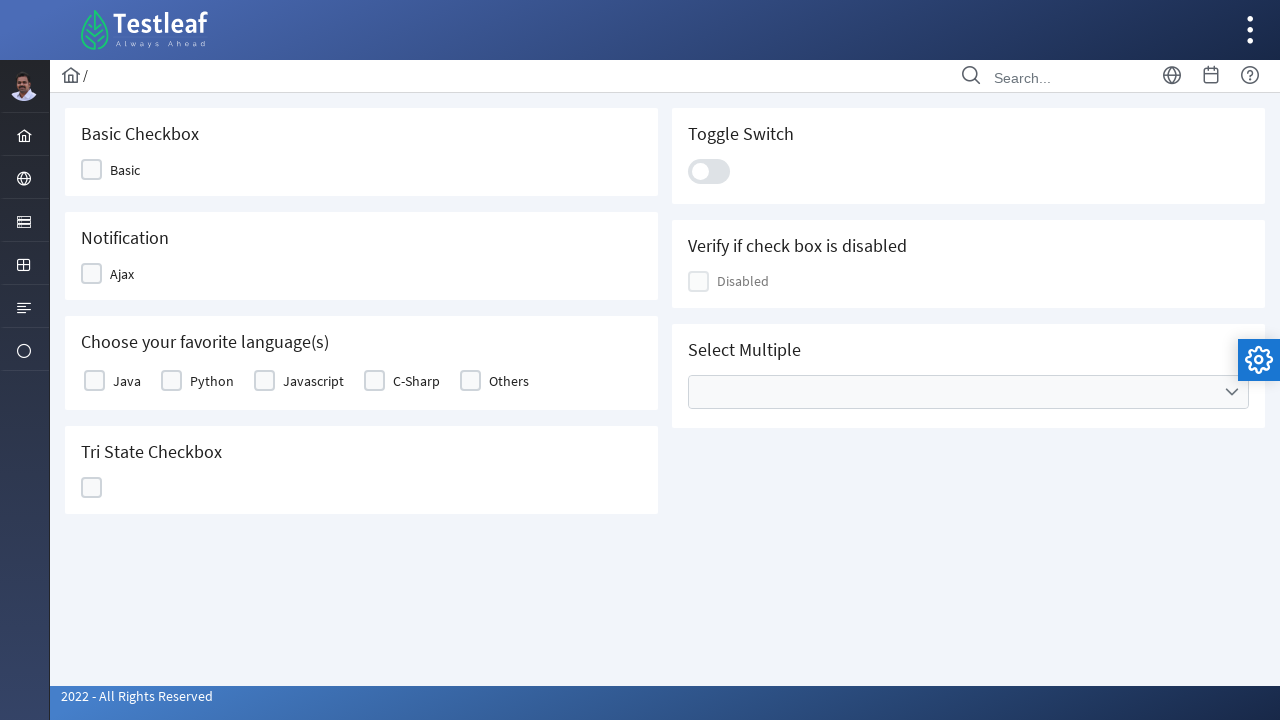

Clicked basic checkbox at (92, 170) on xpath=//span[contains(text(),'Basic')]/preceding-sibling::div[contains(@class,'u
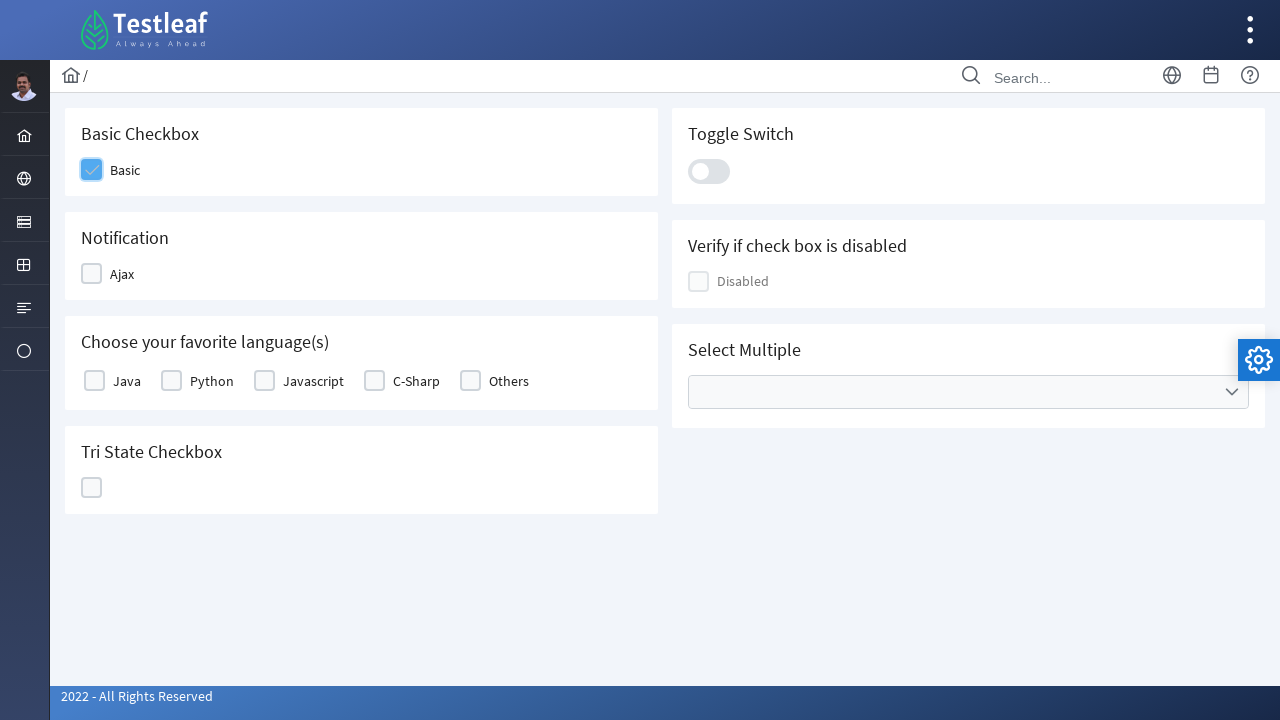

Clicked Ajax checkbox at (92, 274) on xpath=//span[contains(text(),'Ajax')]/preceding-sibling::div[contains(@class,'ui
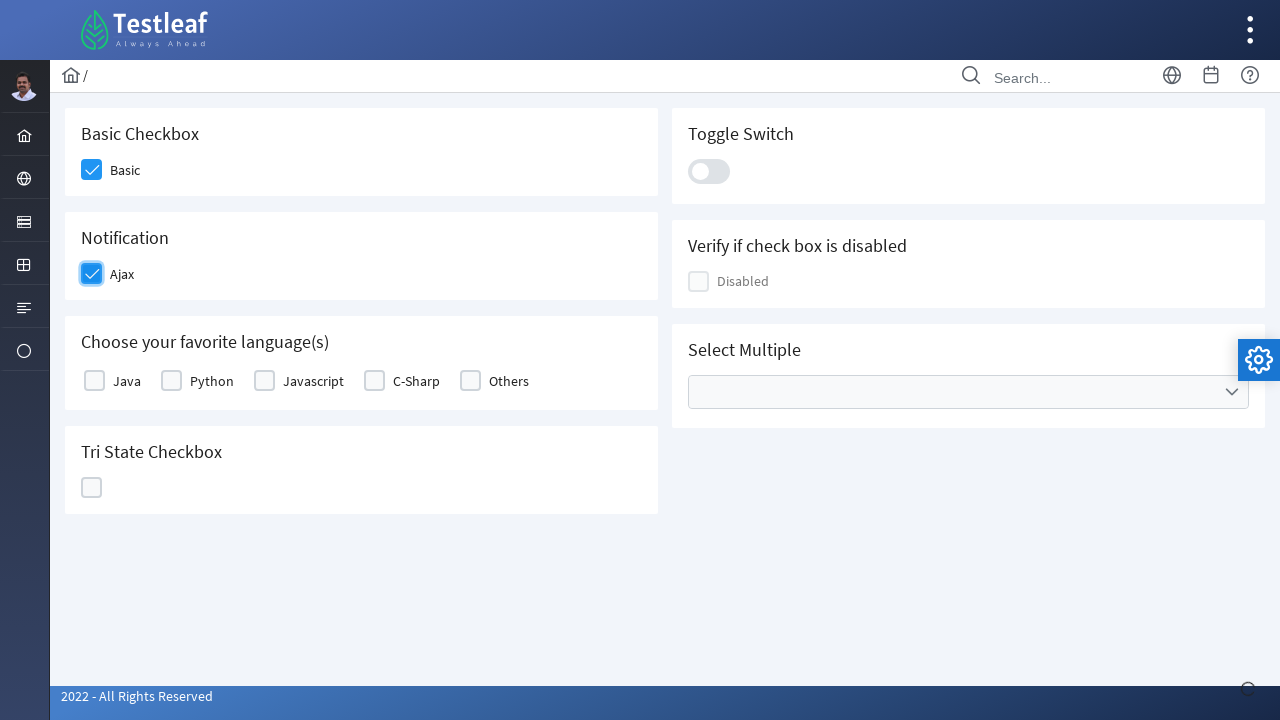

Ajax checkbox notification appeared
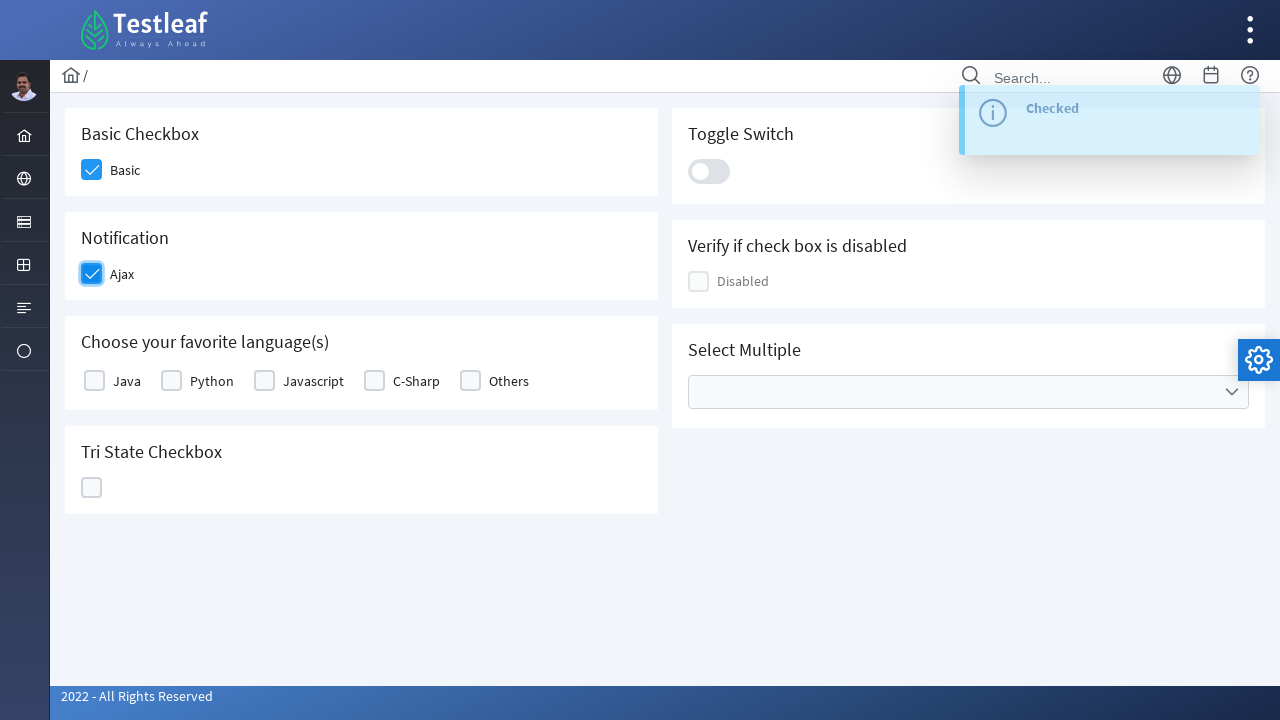

Selected first favorite language option (Java) at (94, 381) on xpath=//h5[text()='Choose your favorite language(s)']/following::div[contains(@c
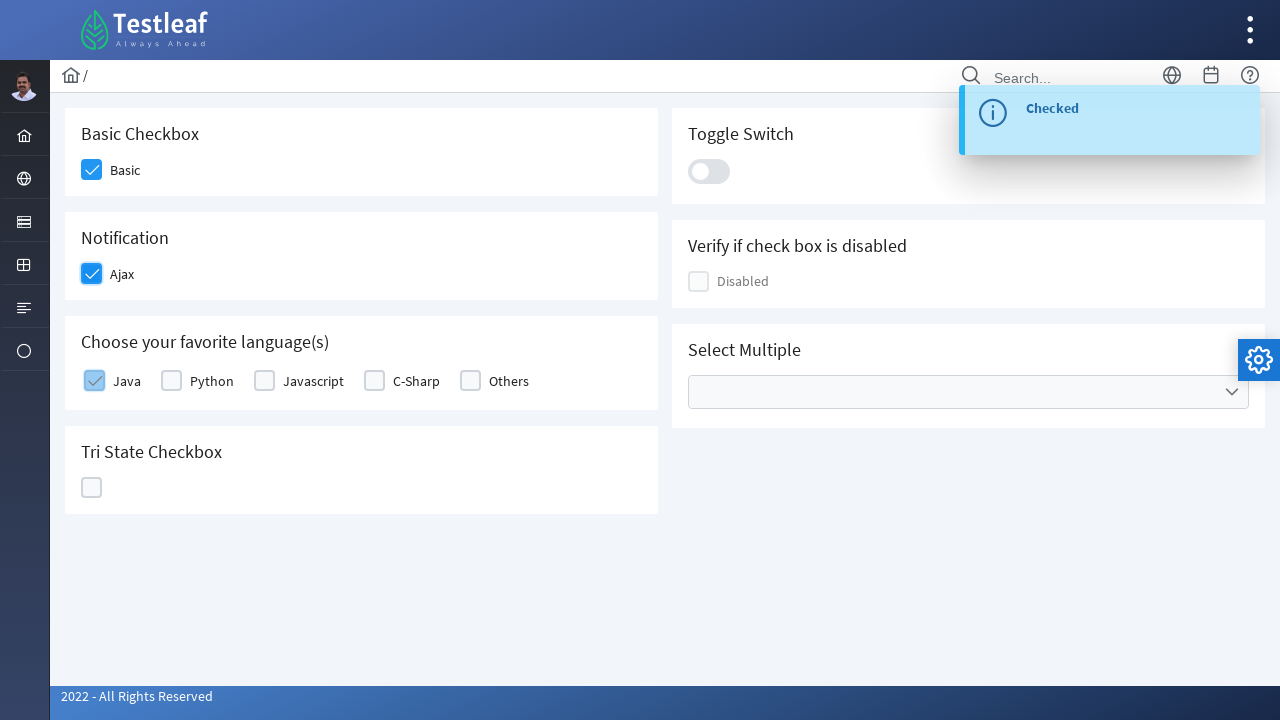

Selected second favorite language option at (172, 381) on xpath=//h5[text()='Choose your favorite language(s)']/following::div[contains(@c
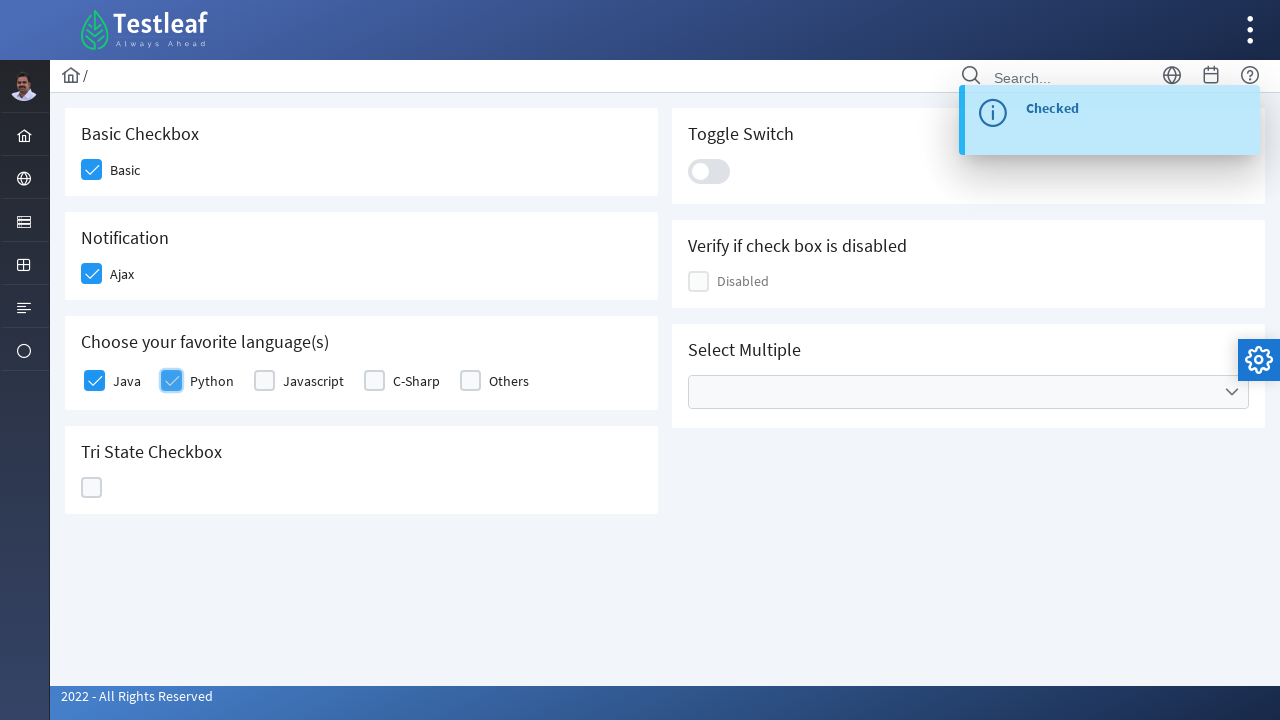

Clicked tri-state checkbox at (92, 488) on //h5[text()='Tri State Checkbox']/following::div[@data-iconstates='["","ui-icon 
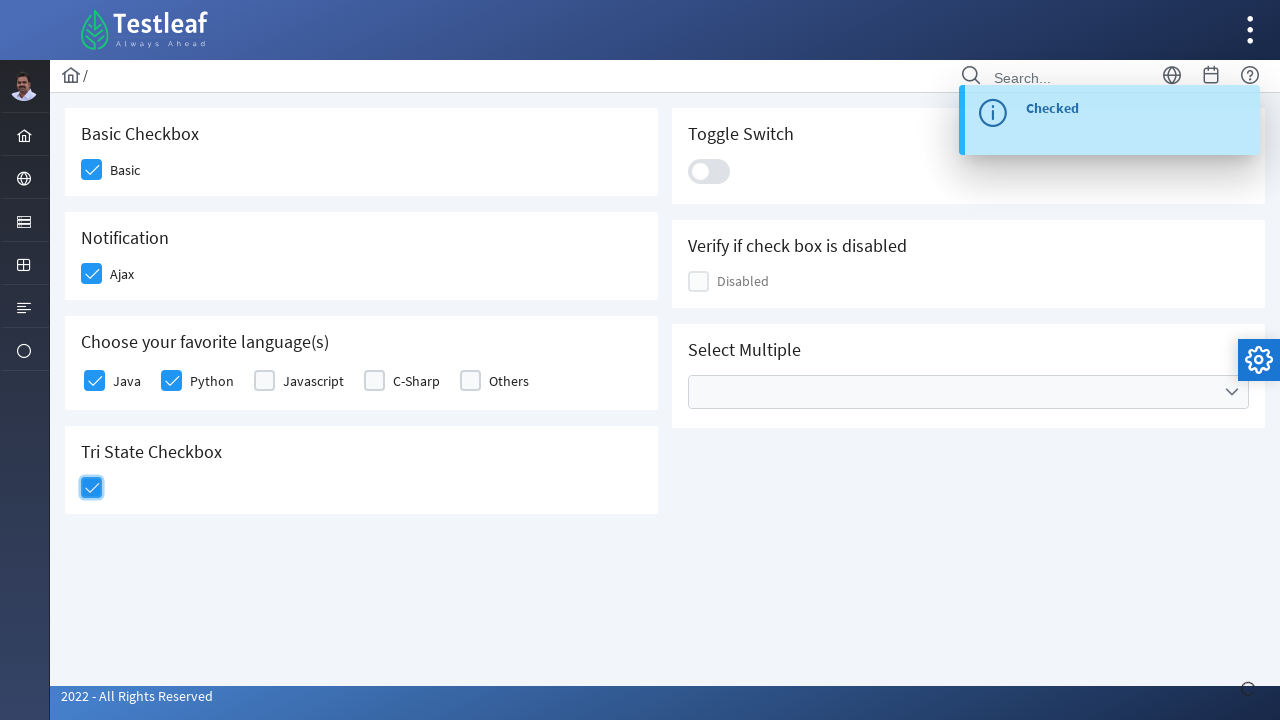

Tri-state checkbox state verified as 1
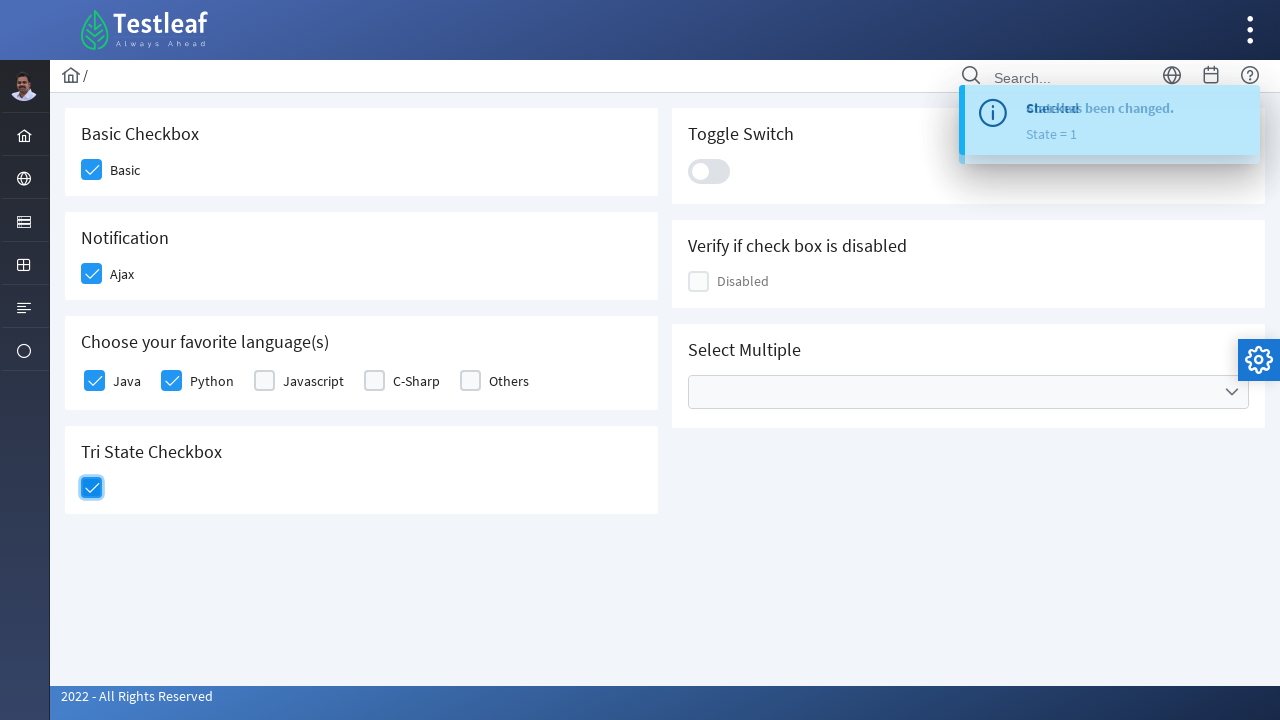

Toggled switch on at (709, 171) on xpath=//div[@class='ui-toggleswitch ui-widget']//div[@class='ui-toggleswitch-sli
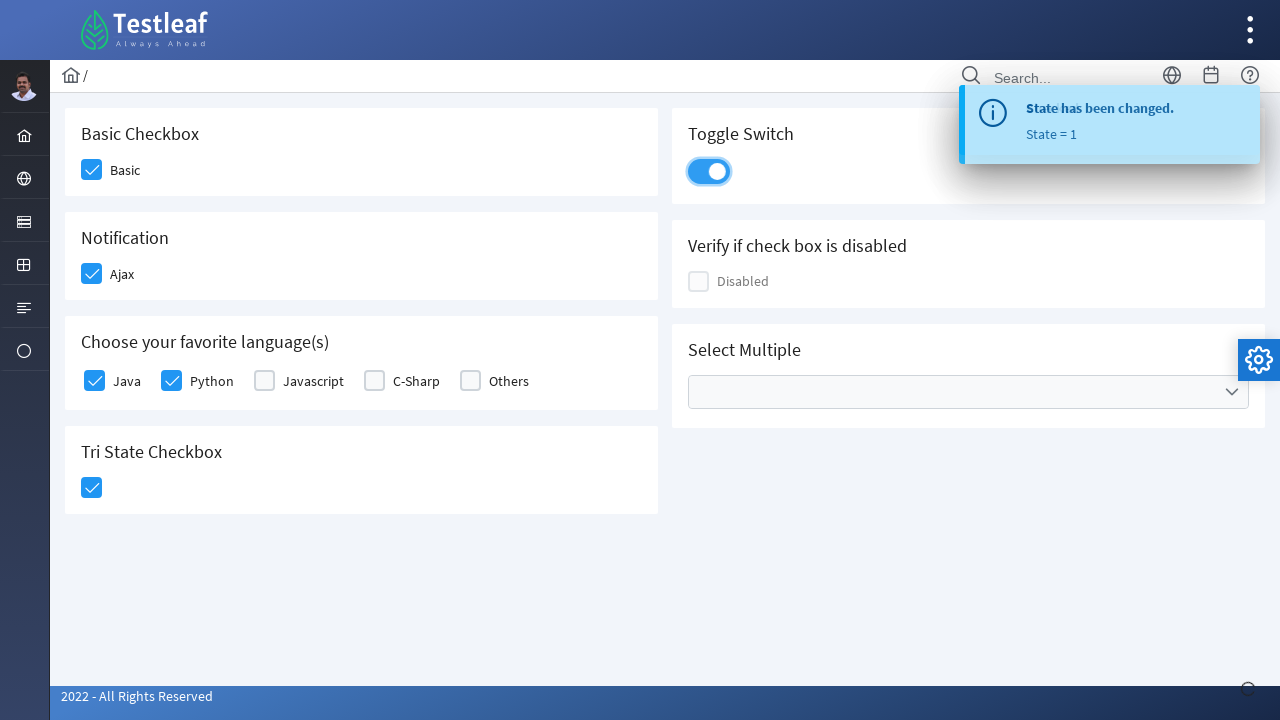

Toggle switch notification appeared
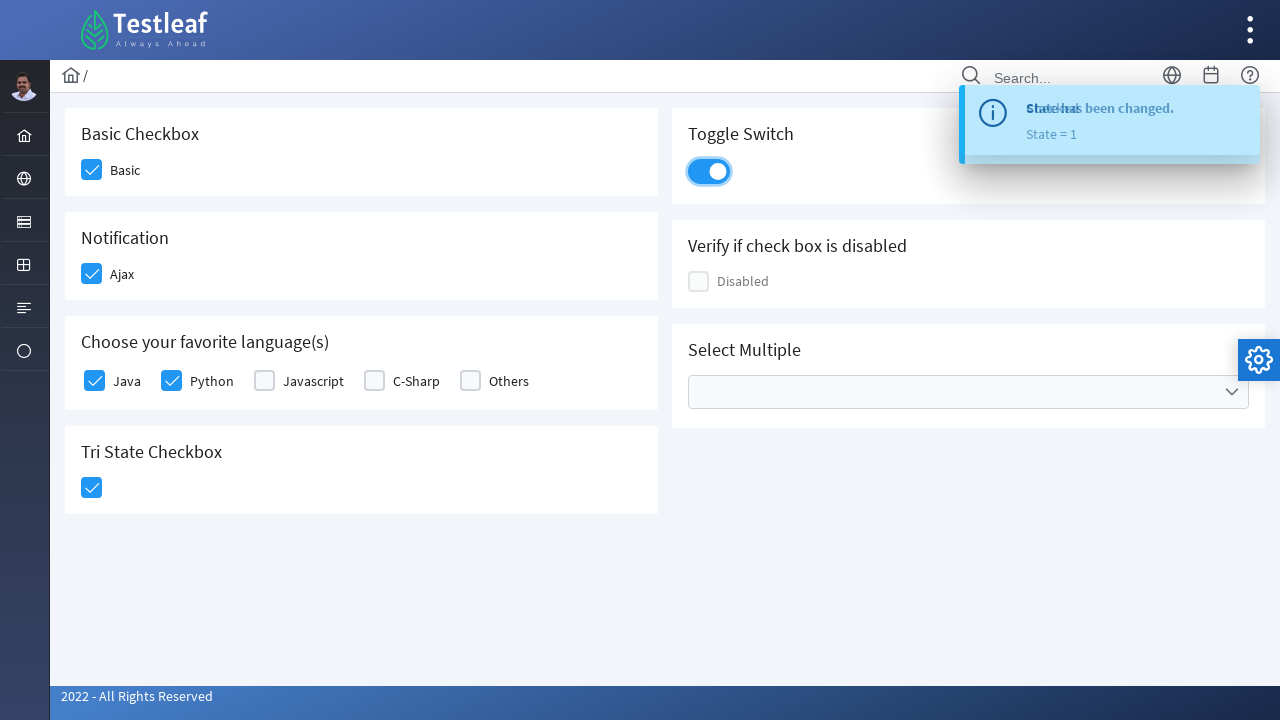

Opened multi-select checkbox dropdown at (968, 392) on xpath=//ul[contains(@class,'ui-selectcheckboxmenu-multiple-container ui-widget')
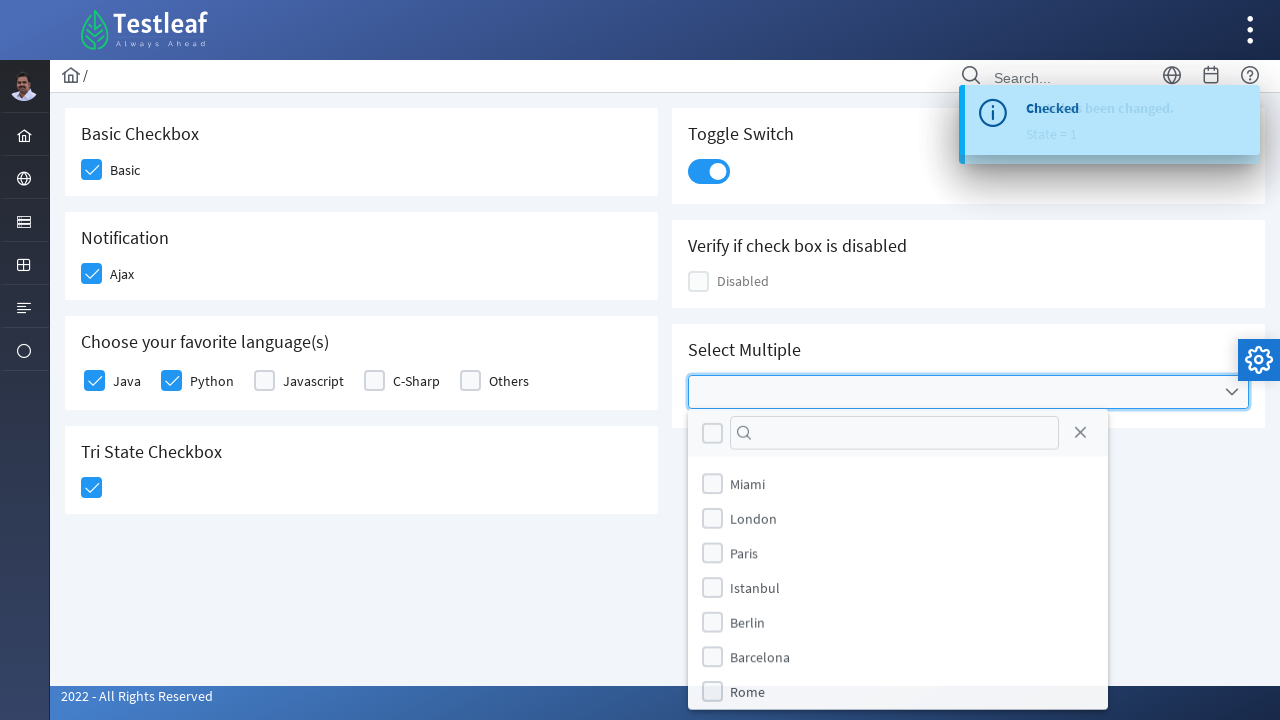

Selected item 1 from multi-select dropdown at (712, 484) on xpath=//li[contains(@class,'ui-selectcheckboxmenu-item ui-selectcheckboxmenu-lis
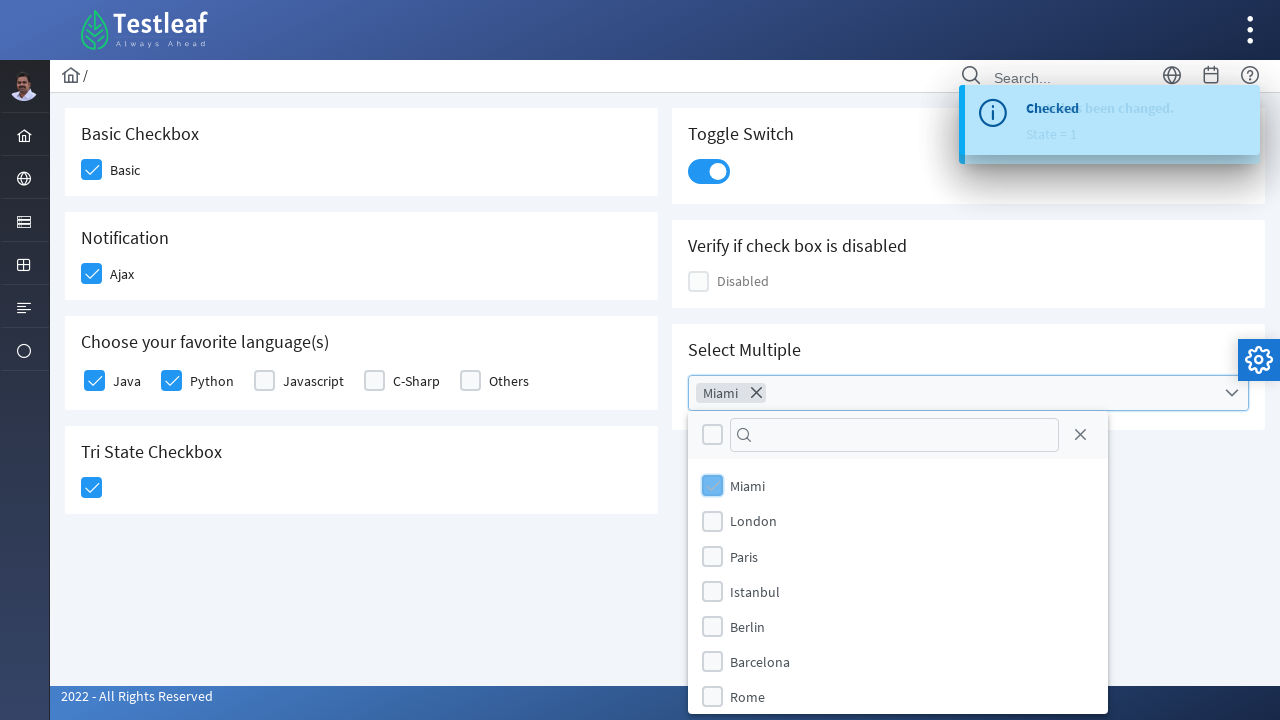

Waited for item 1 selection to process
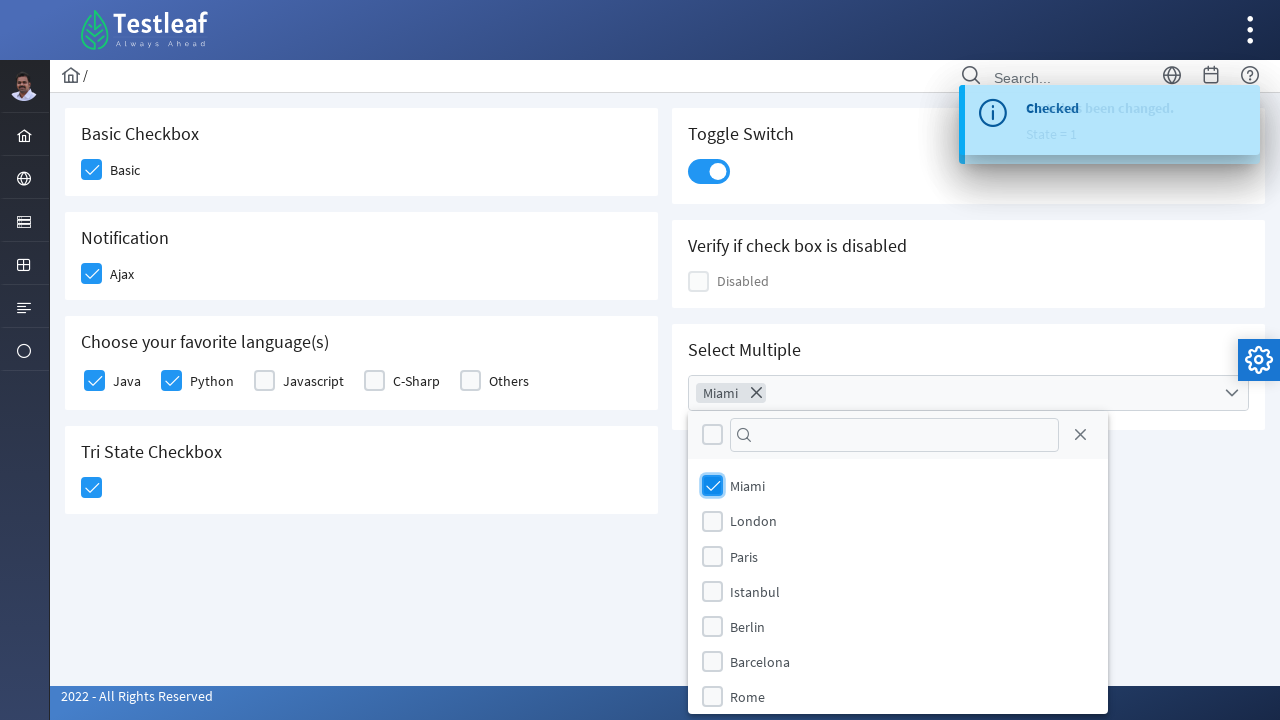

Selected item 2 from multi-select dropdown at (712, 521) on xpath=//li[contains(@class,'ui-selectcheckboxmenu-item ui-selectcheckboxmenu-lis
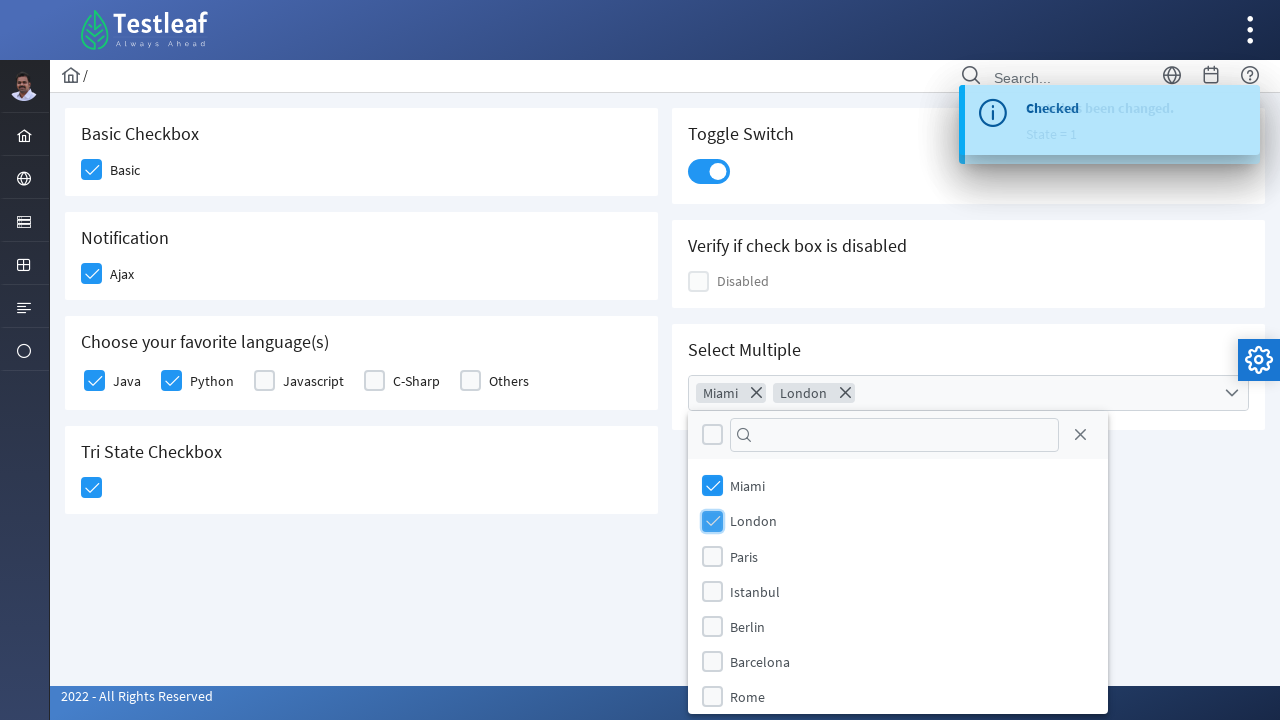

Waited for item 2 selection to process
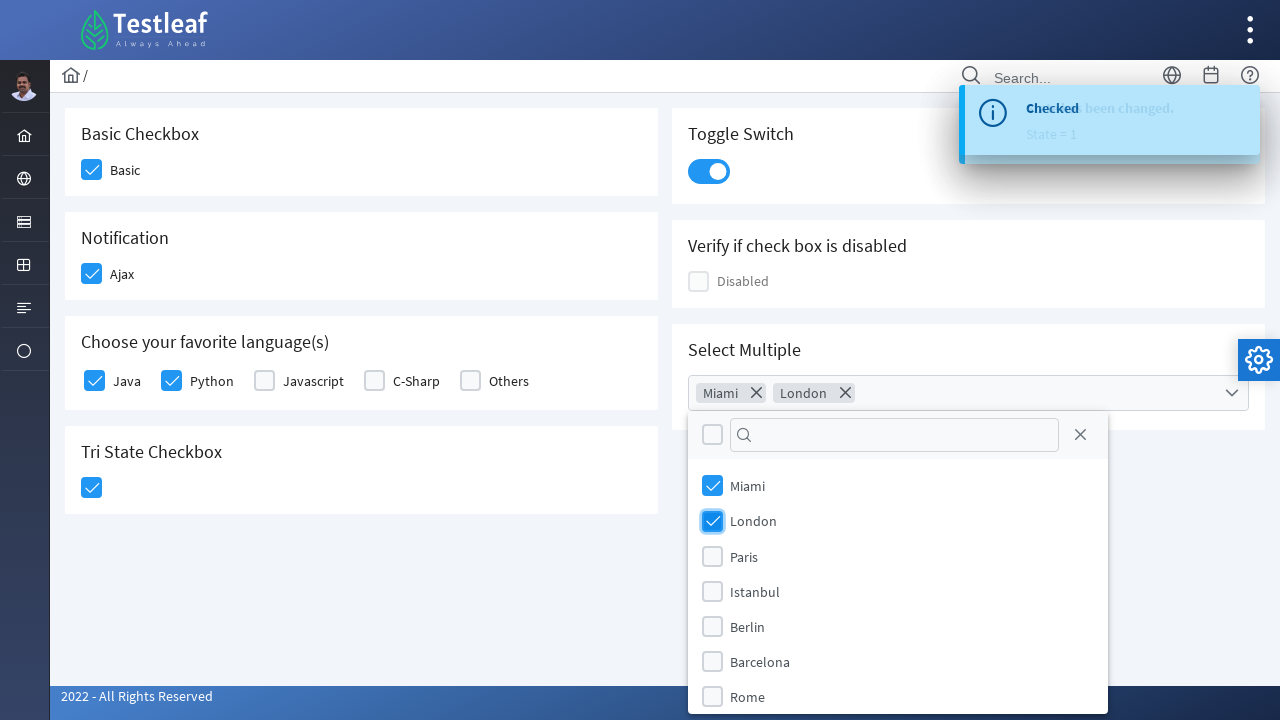

Selected item 3 from multi-select dropdown at (712, 556) on xpath=//li[contains(@class,'ui-selectcheckboxmenu-item ui-selectcheckboxmenu-lis
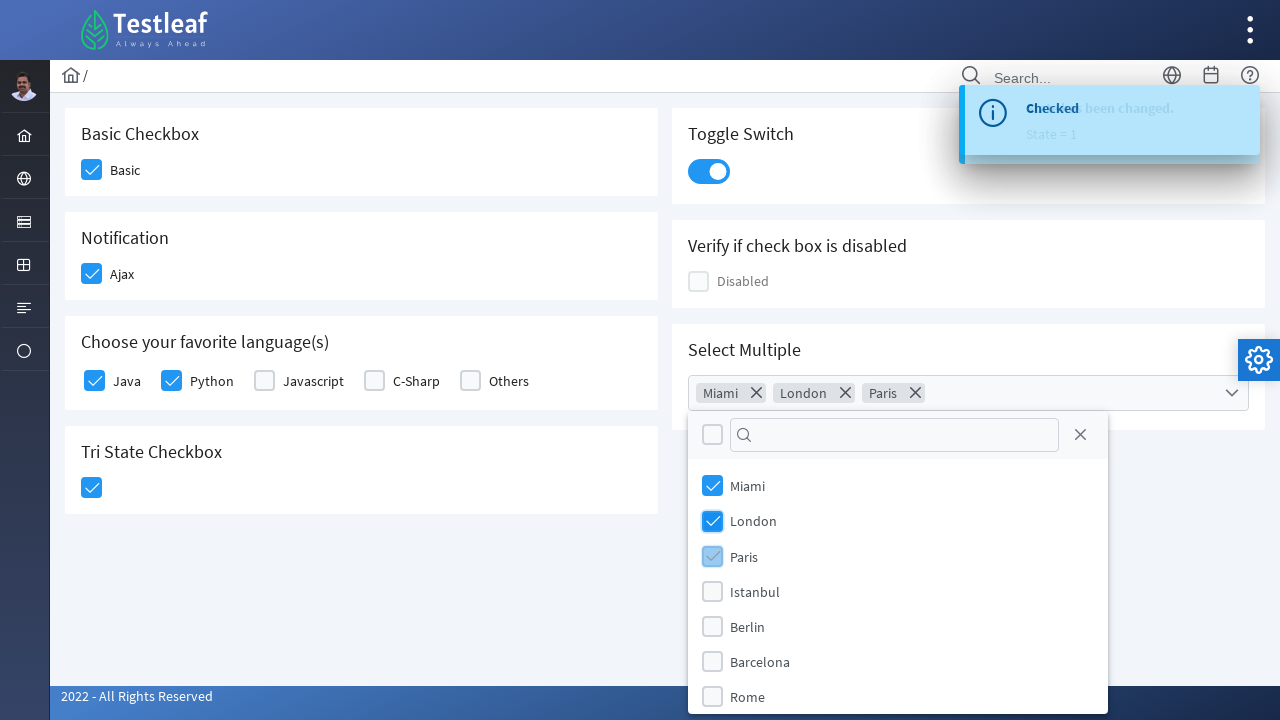

Waited for item 3 selection to process
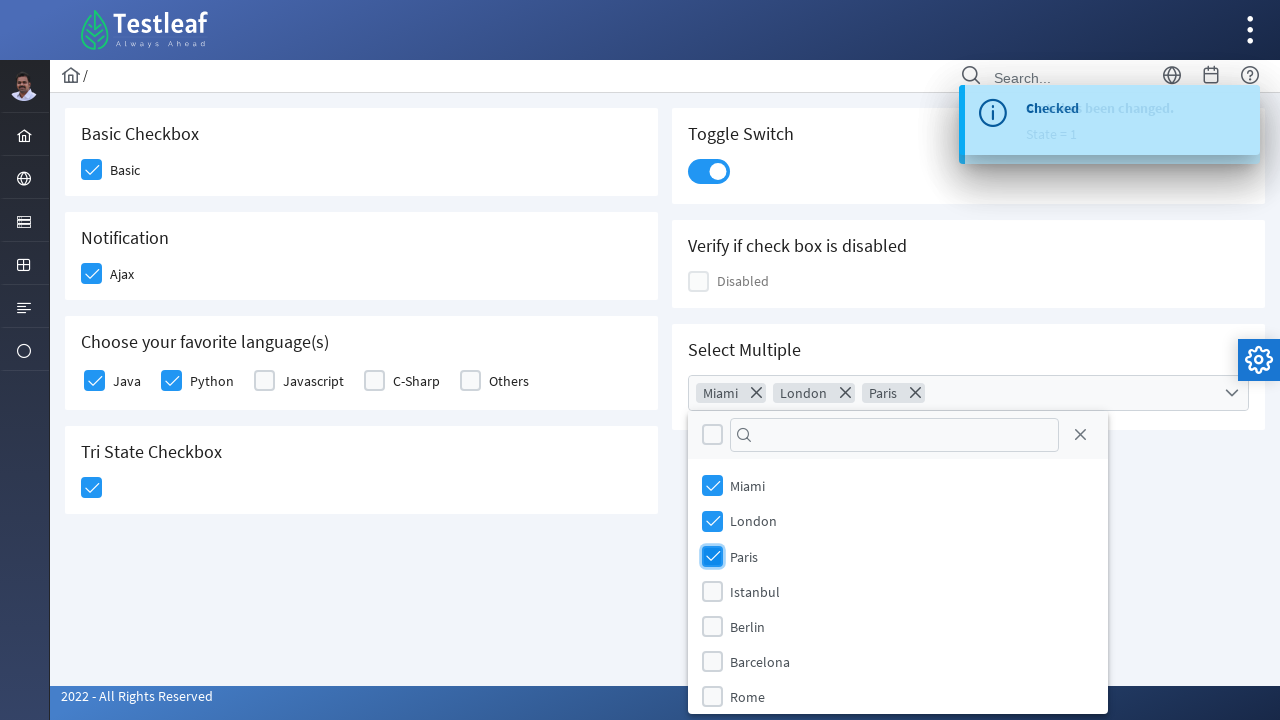

Selected item 4 from multi-select dropdown at (712, 591) on xpath=//li[contains(@class,'ui-selectcheckboxmenu-item ui-selectcheckboxmenu-lis
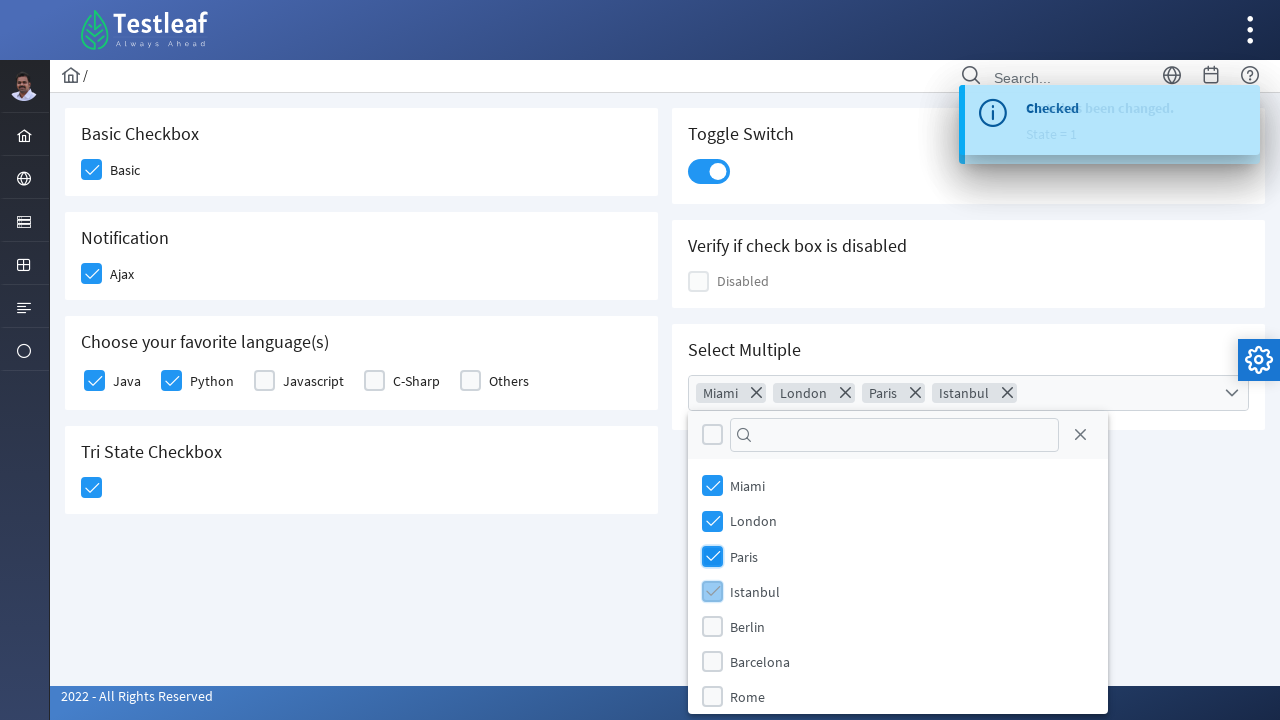

Waited for item 4 selection to process
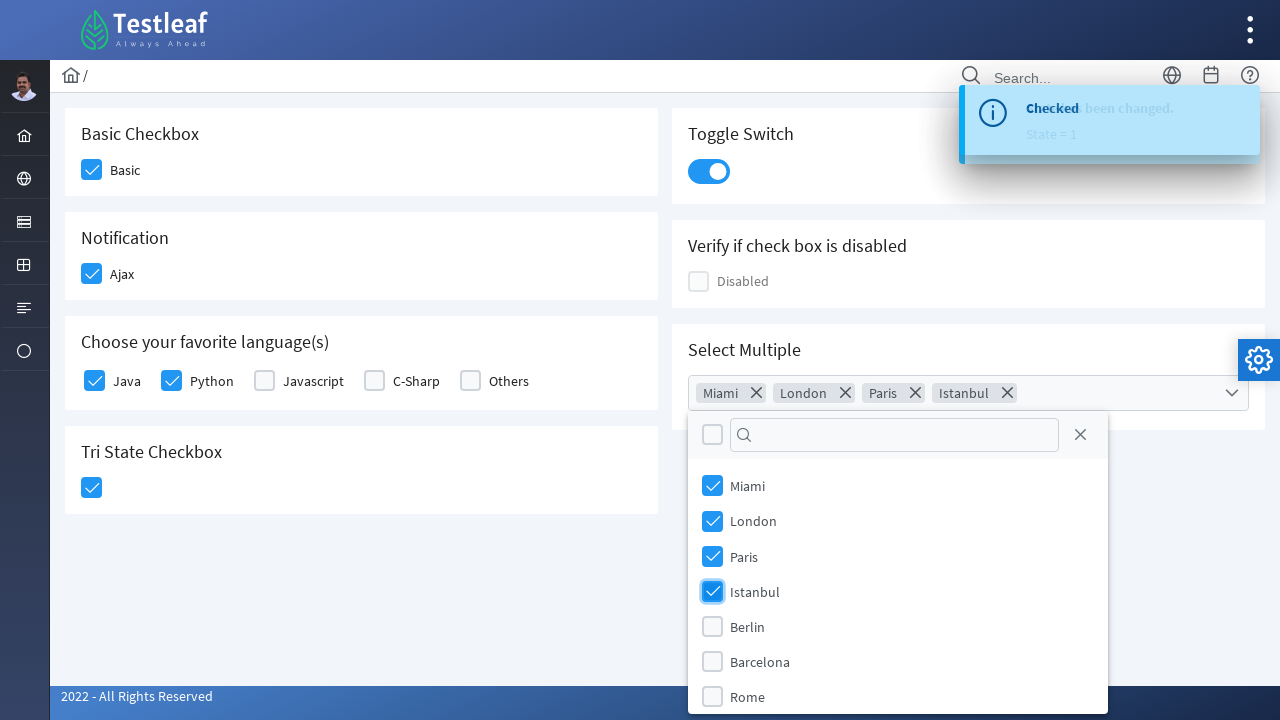

Selected item 5 from multi-select dropdown at (712, 626) on xpath=//li[contains(@class,'ui-selectcheckboxmenu-item ui-selectcheckboxmenu-lis
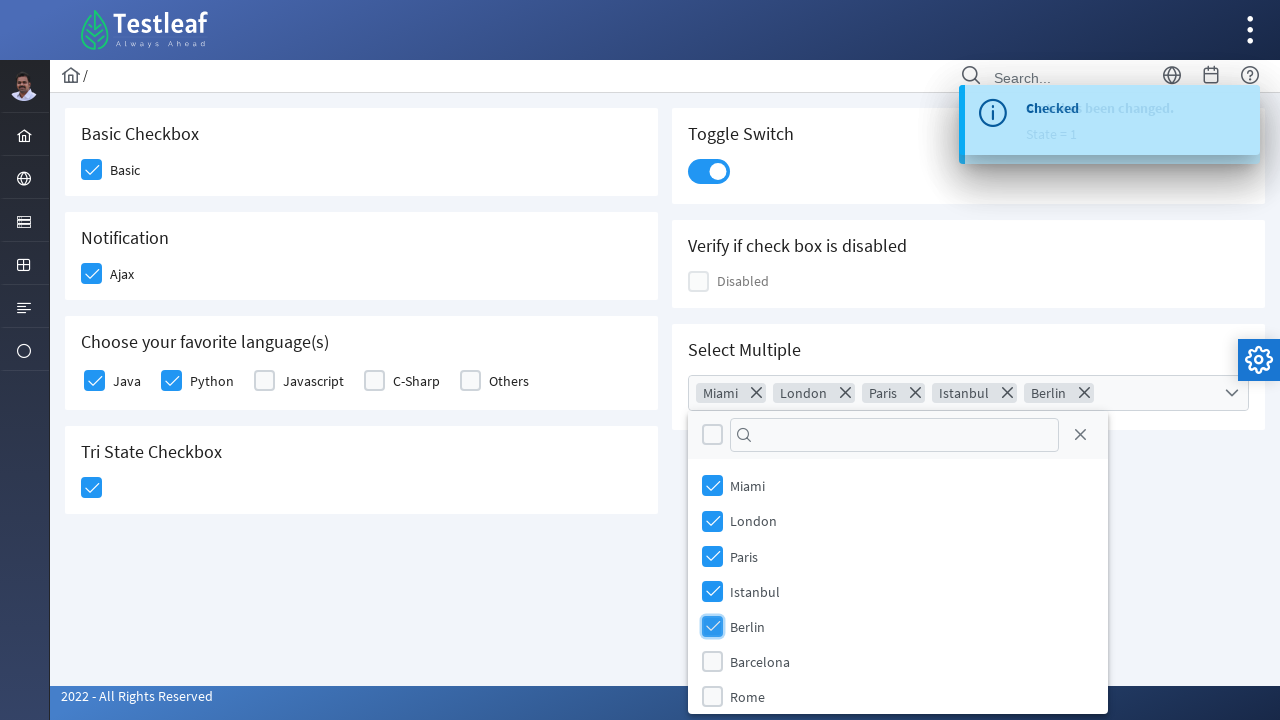

Waited for item 5 selection to process
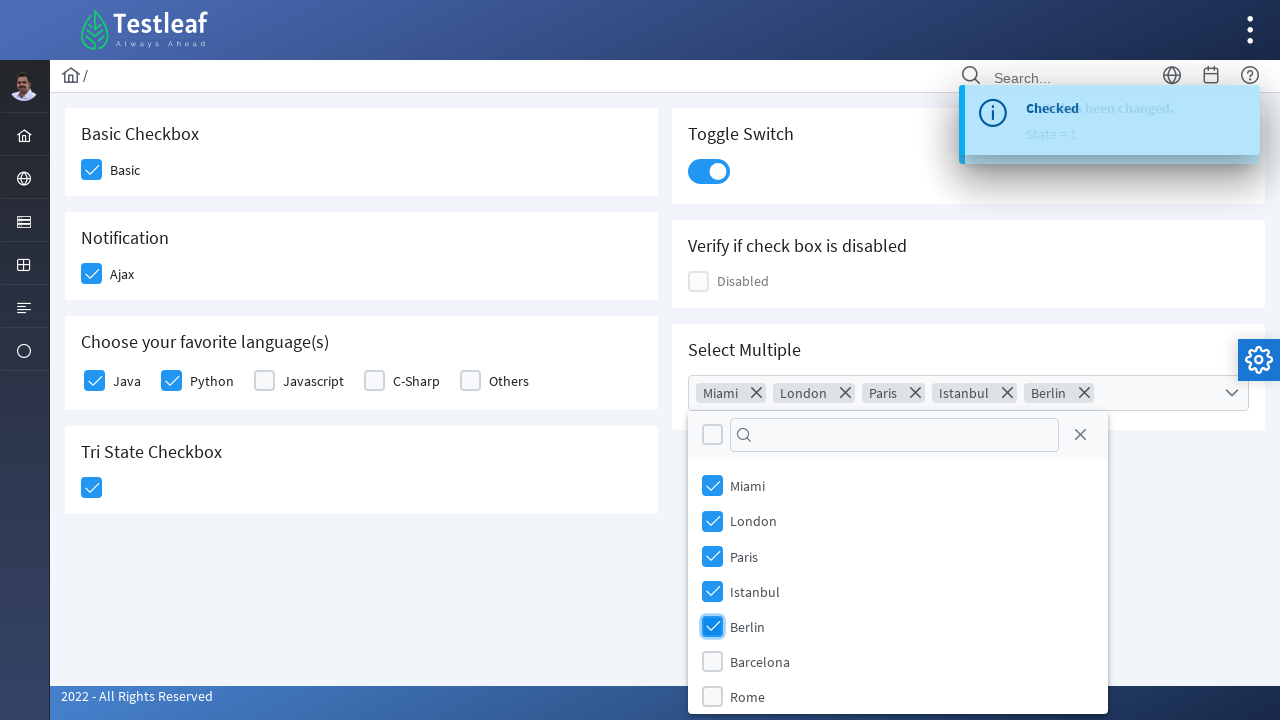

Selected item 6 from multi-select dropdown at (712, 661) on xpath=//li[contains(@class,'ui-selectcheckboxmenu-item ui-selectcheckboxmenu-lis
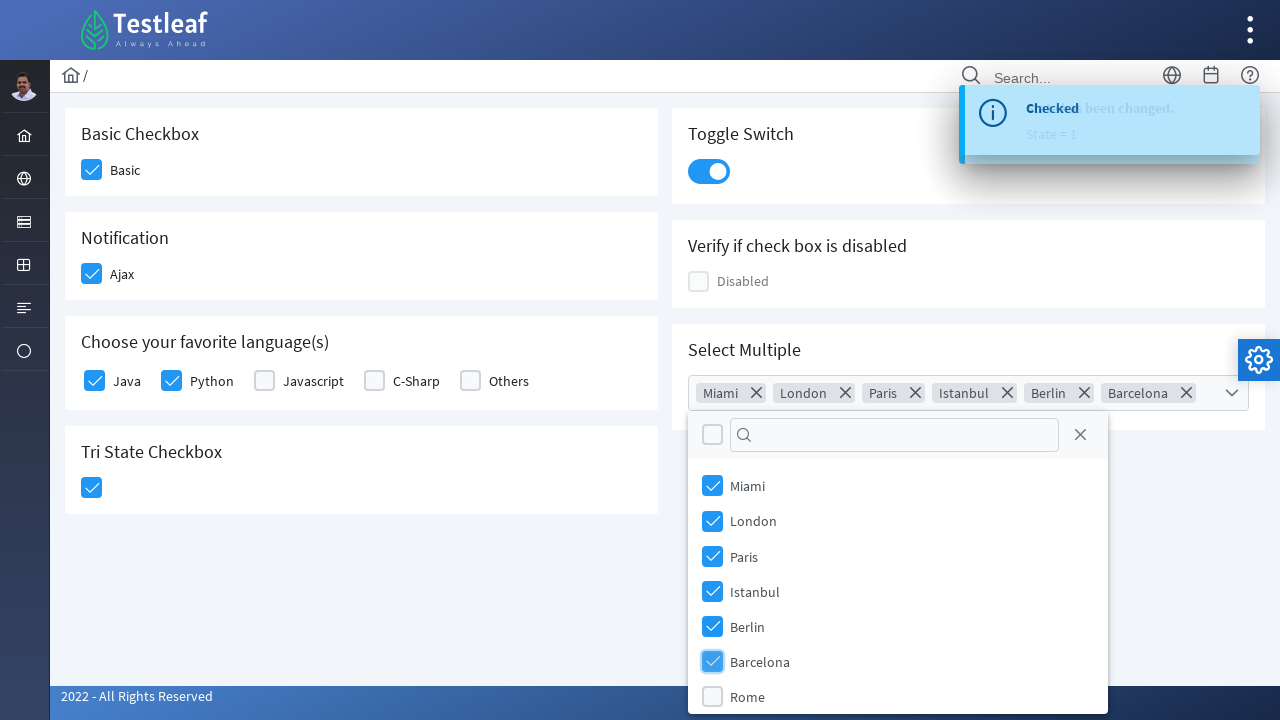

Waited for item 6 selection to process
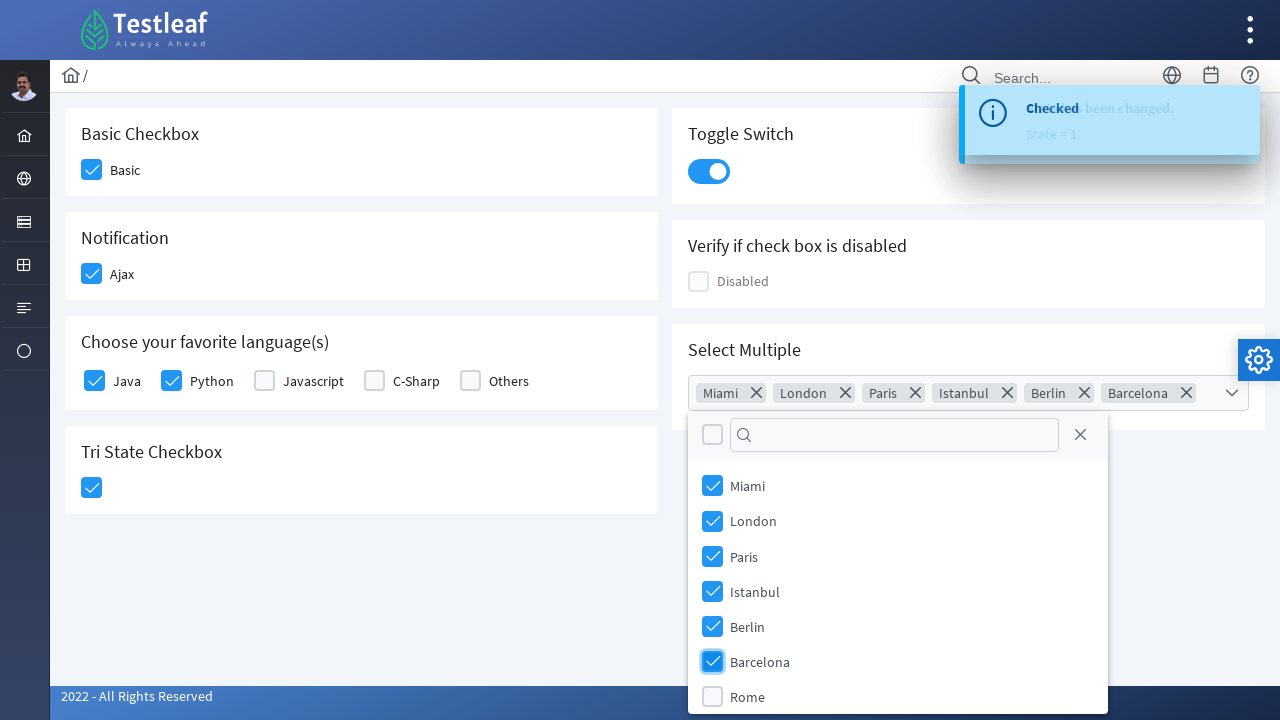

Selected item 7 from multi-select dropdown at (712, 697) on xpath=//li[contains(@class,'ui-selectcheckboxmenu-item ui-selectcheckboxmenu-lis
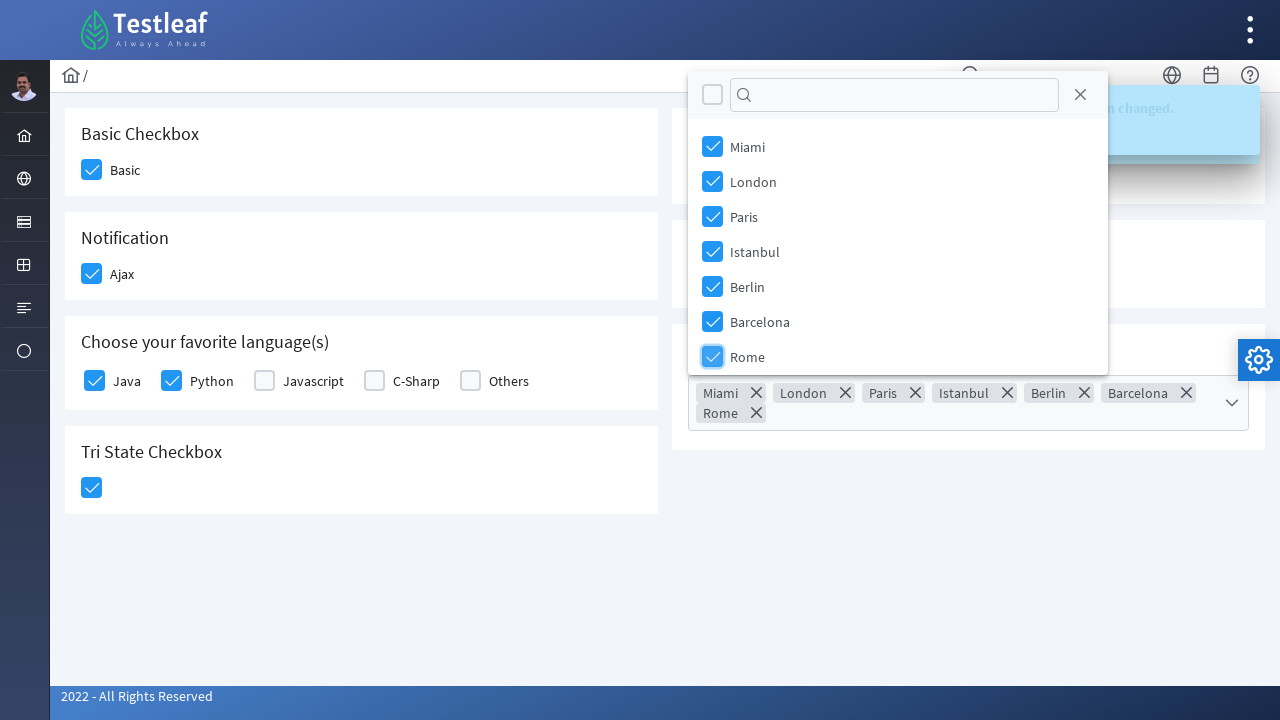

Waited for item 7 selection to process
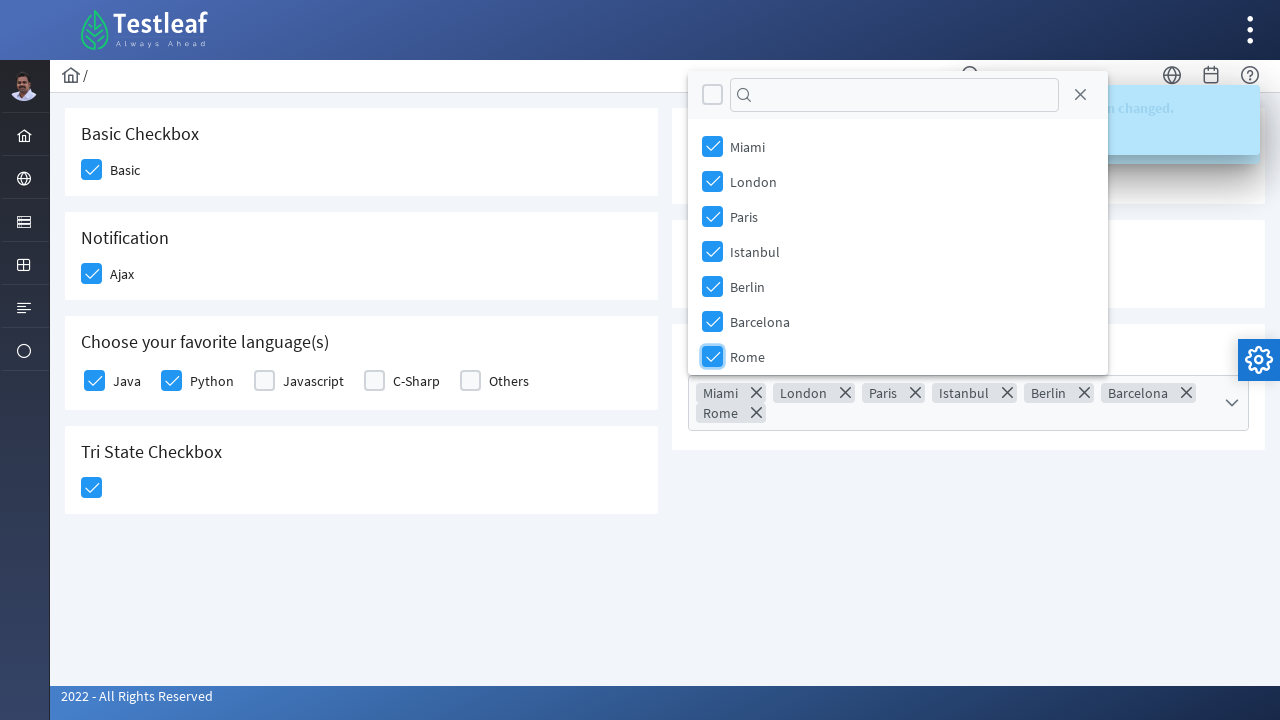

Selected item 8 from multi-select dropdown at (712, 313) on xpath=//li[contains(@class,'ui-selectcheckboxmenu-item ui-selectcheckboxmenu-lis
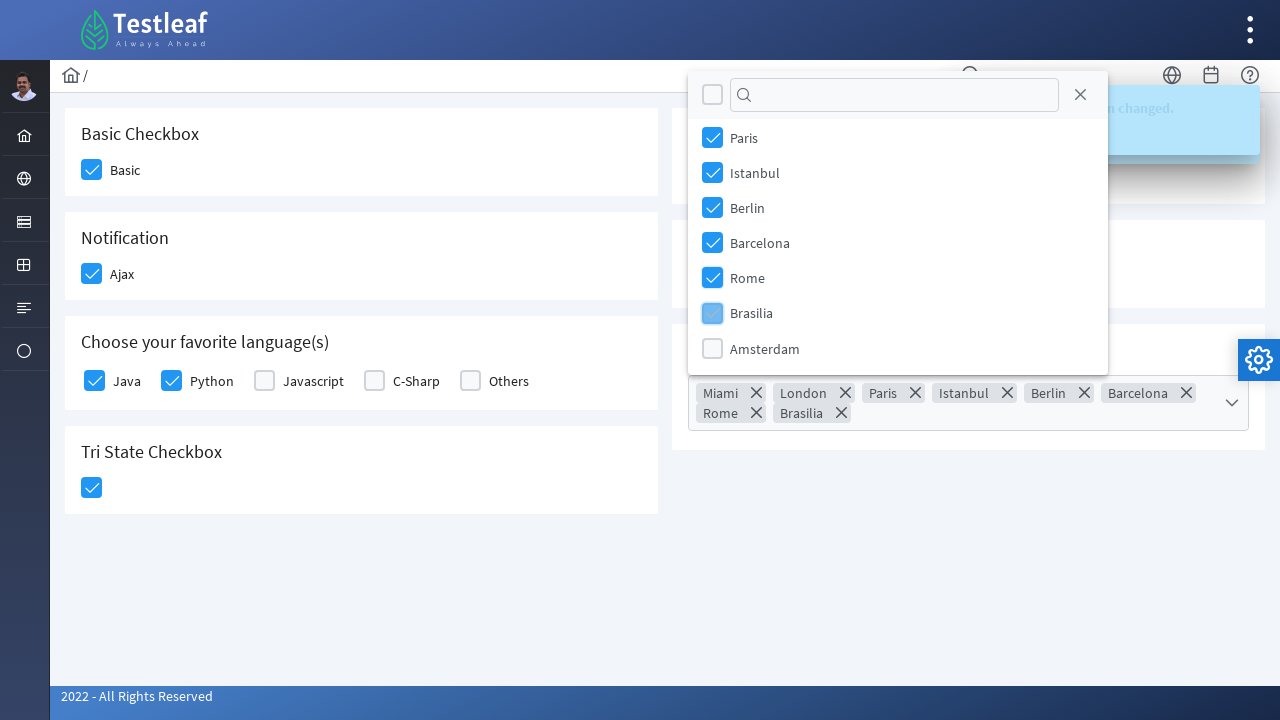

Waited for item 8 selection to process
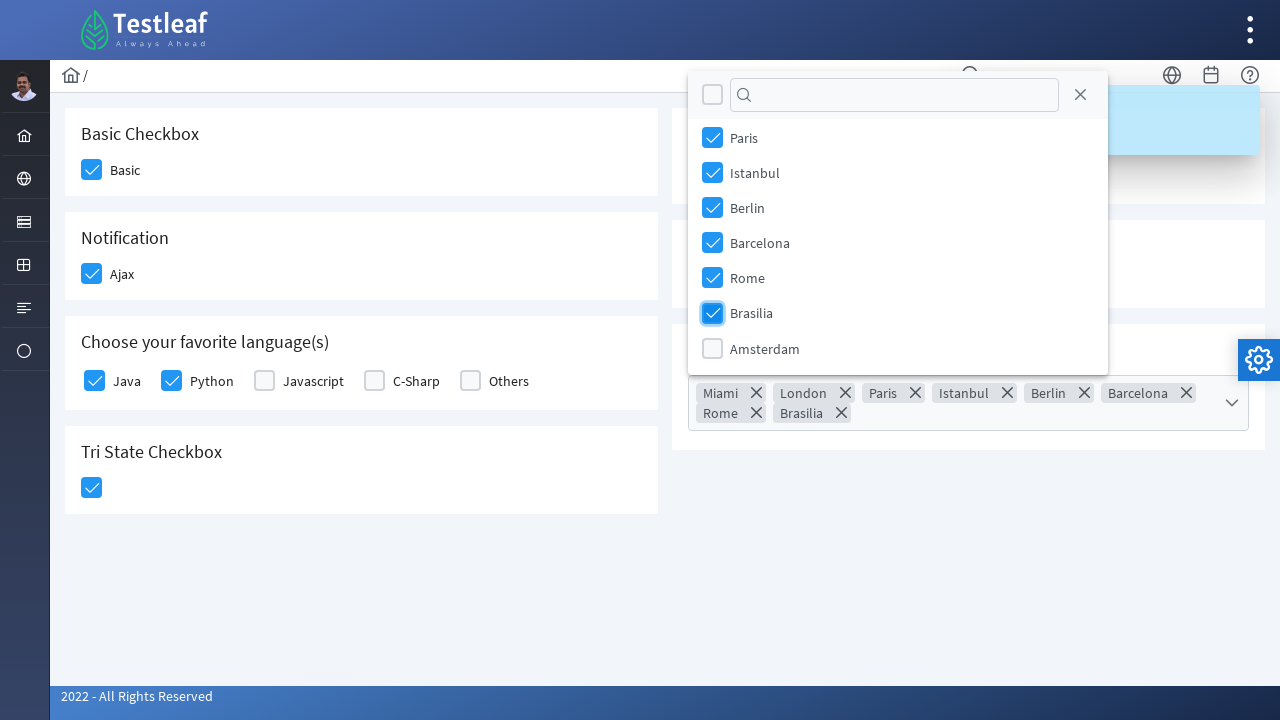

Selected item 9 from multi-select dropdown at (712, 348) on xpath=//li[contains(@class,'ui-selectcheckboxmenu-item ui-selectcheckboxmenu-lis
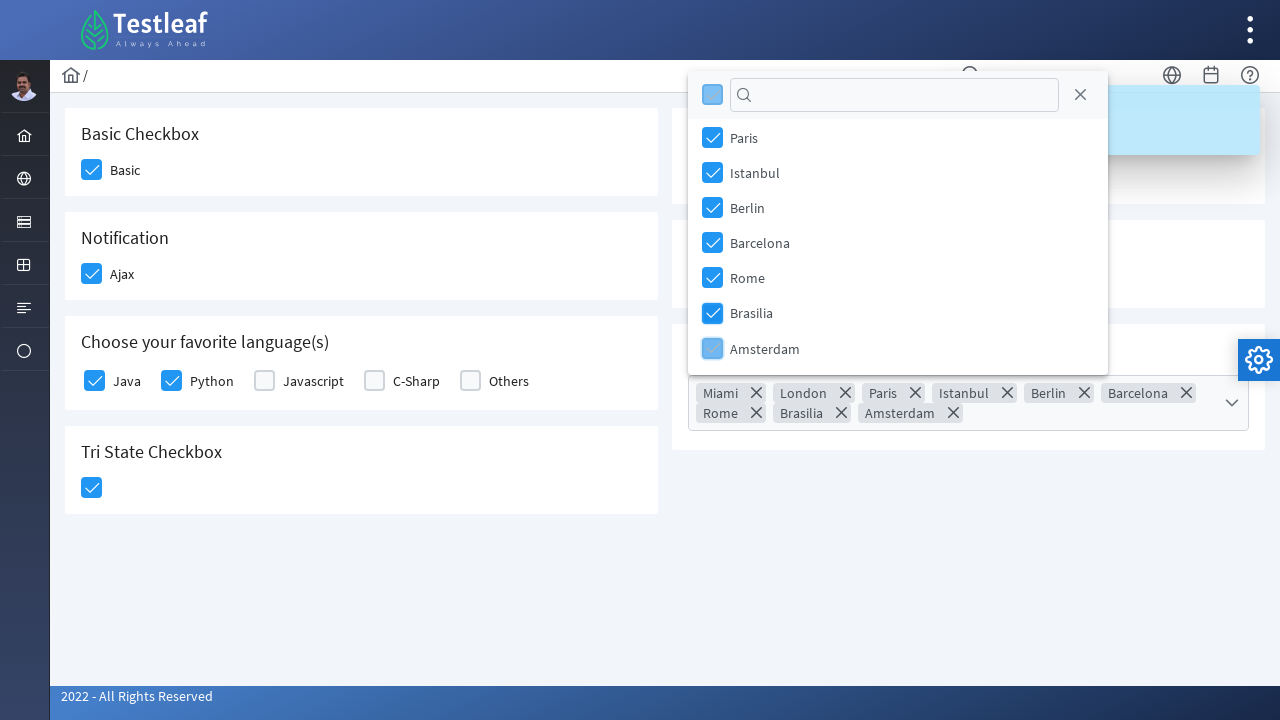

Waited for item 9 selection to process
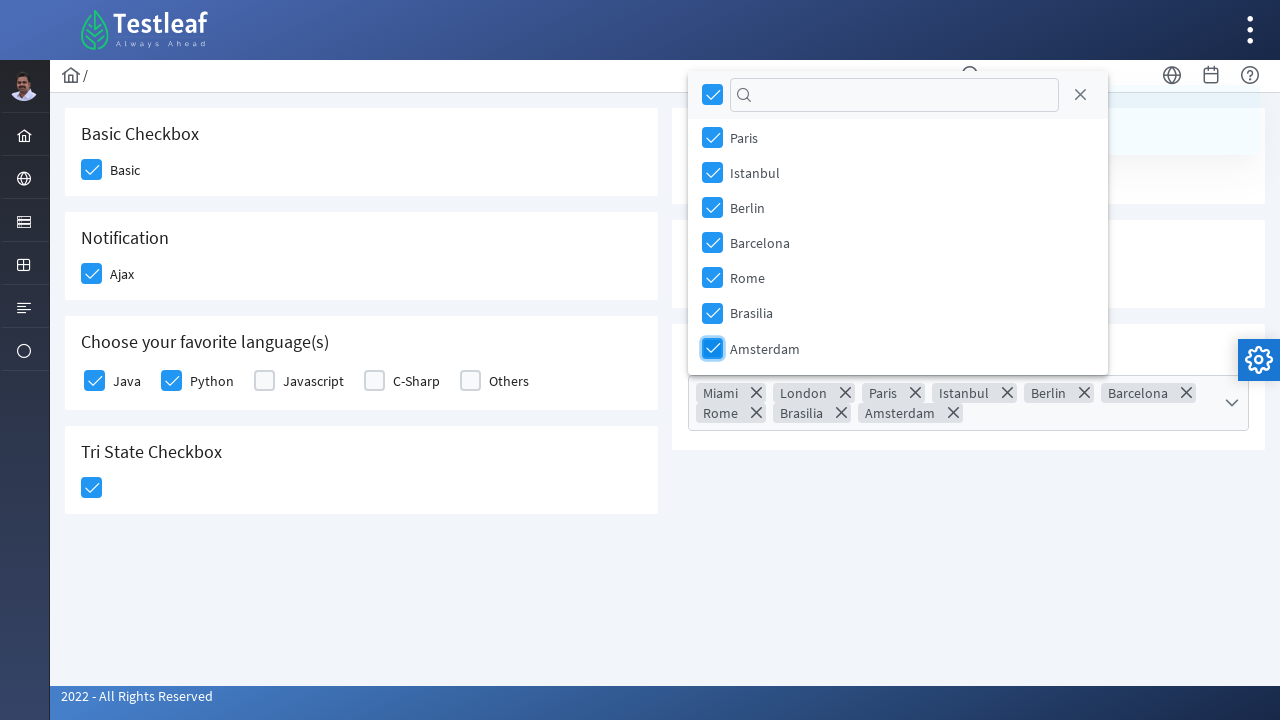

Closed multi-select dropdown at (1080, 95) on xpath=//a[@class='ui-selectcheckboxmenu-close ui-corner-all']
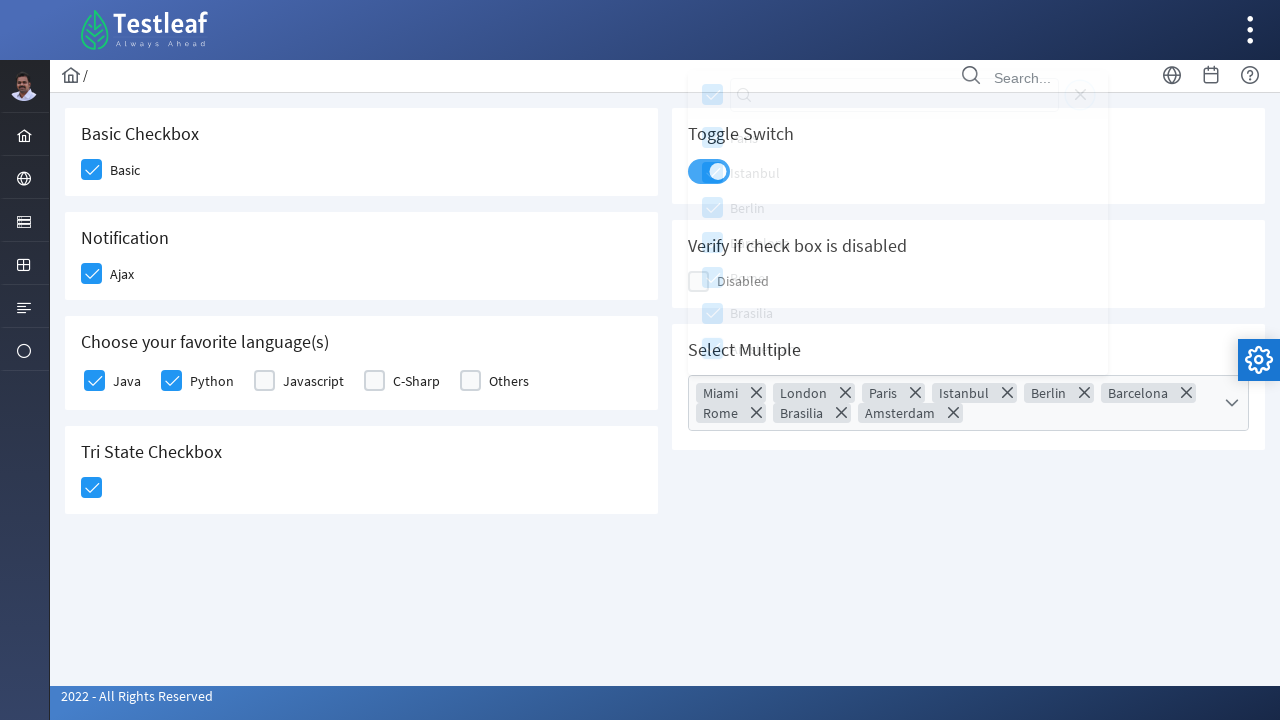

Selected countries displayed in multi-select dropdown
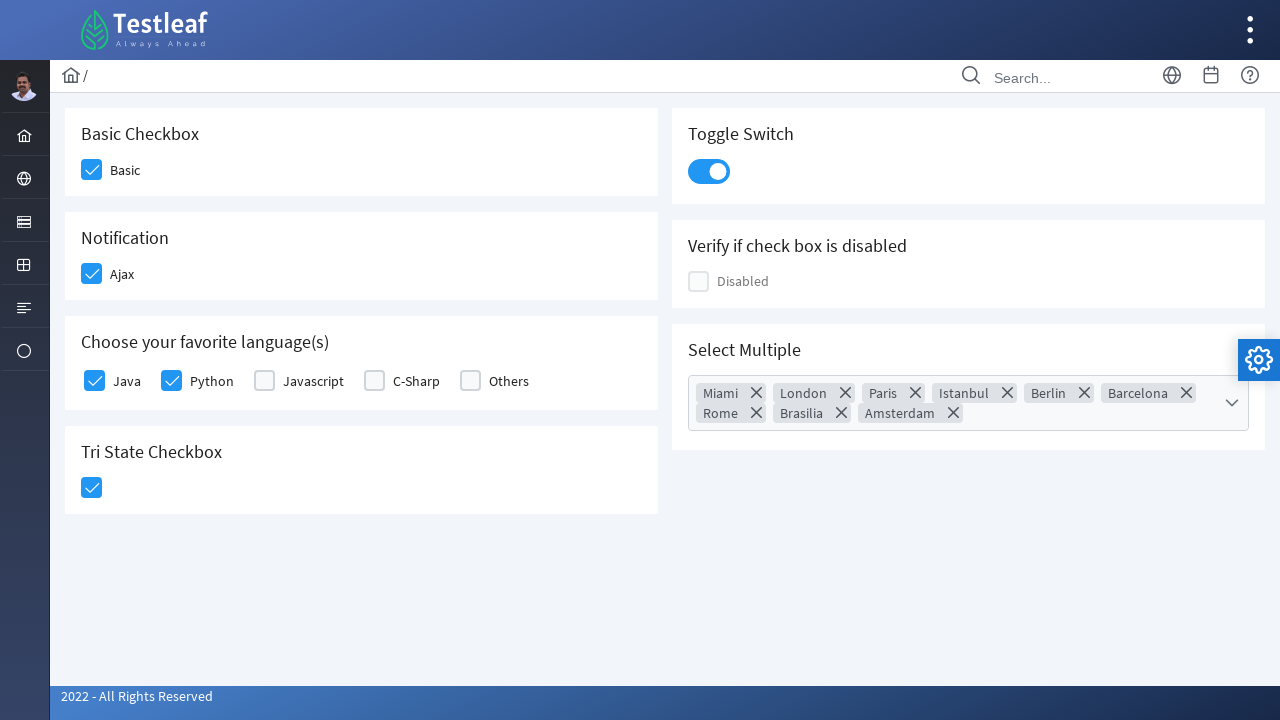

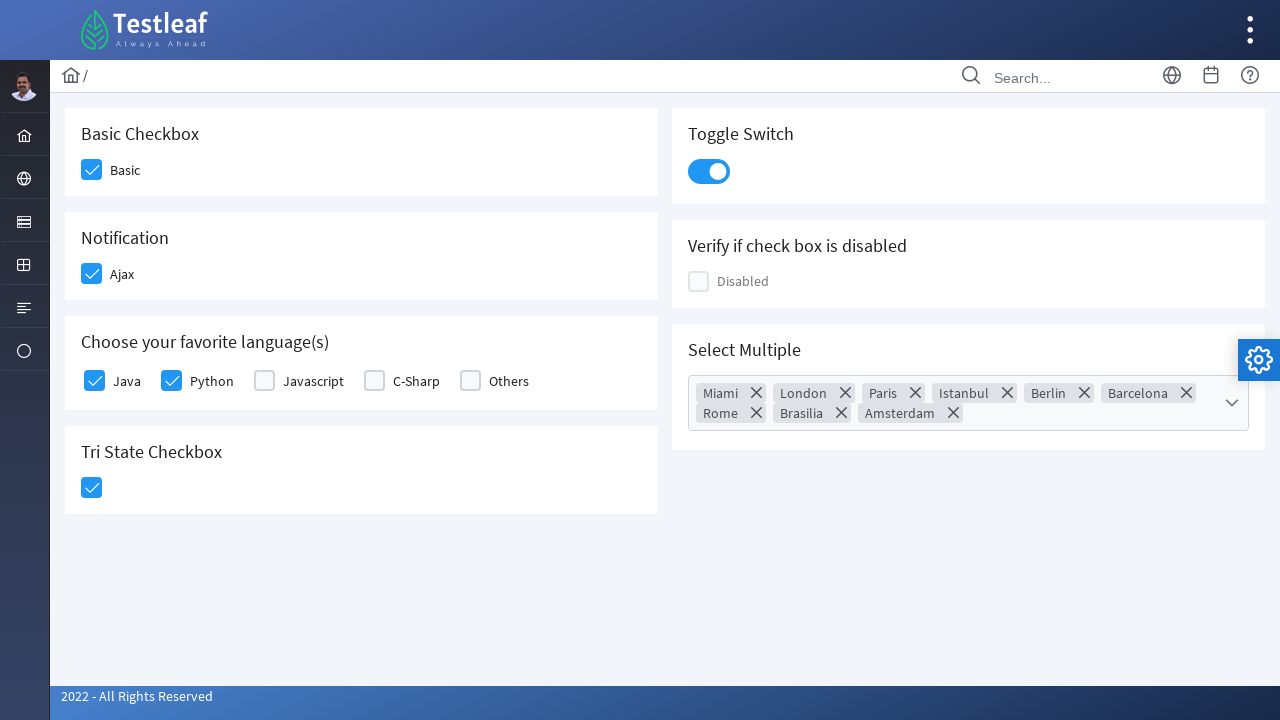